Tests that Unicode and emoji characters in the search box are handled without crash

Starting URL: https://www.dominos.com.au/store-finder/

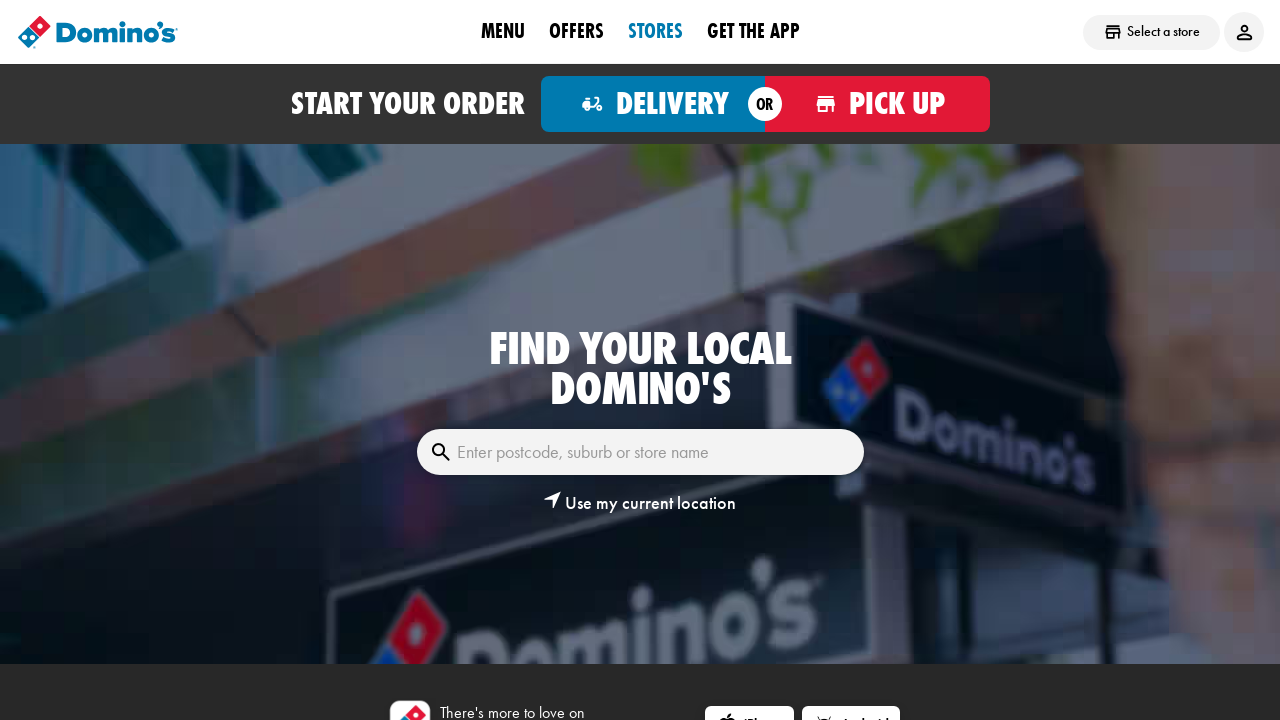

Filled search box with Unicode and emoji characters (🍕😀Test) on internal:role=textbox[name="Enter postcode, suburb or store name"i]
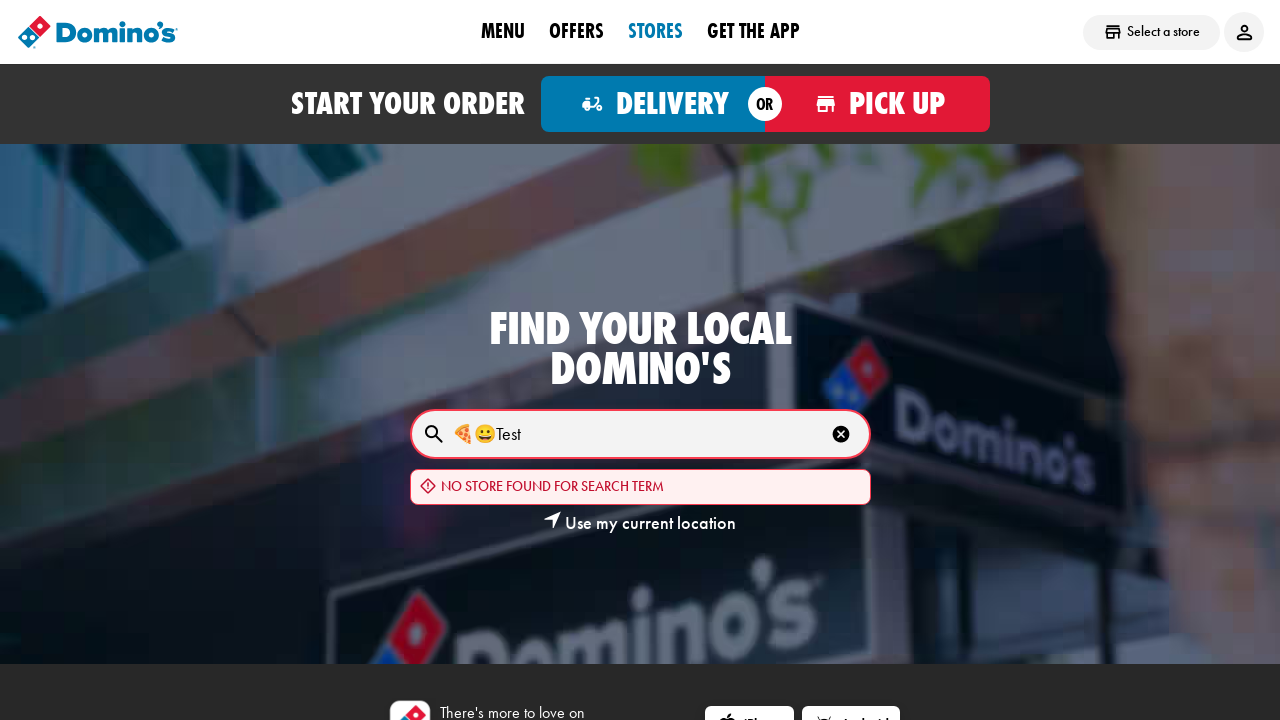

Waited 2 seconds for page to process Unicode/emoji input
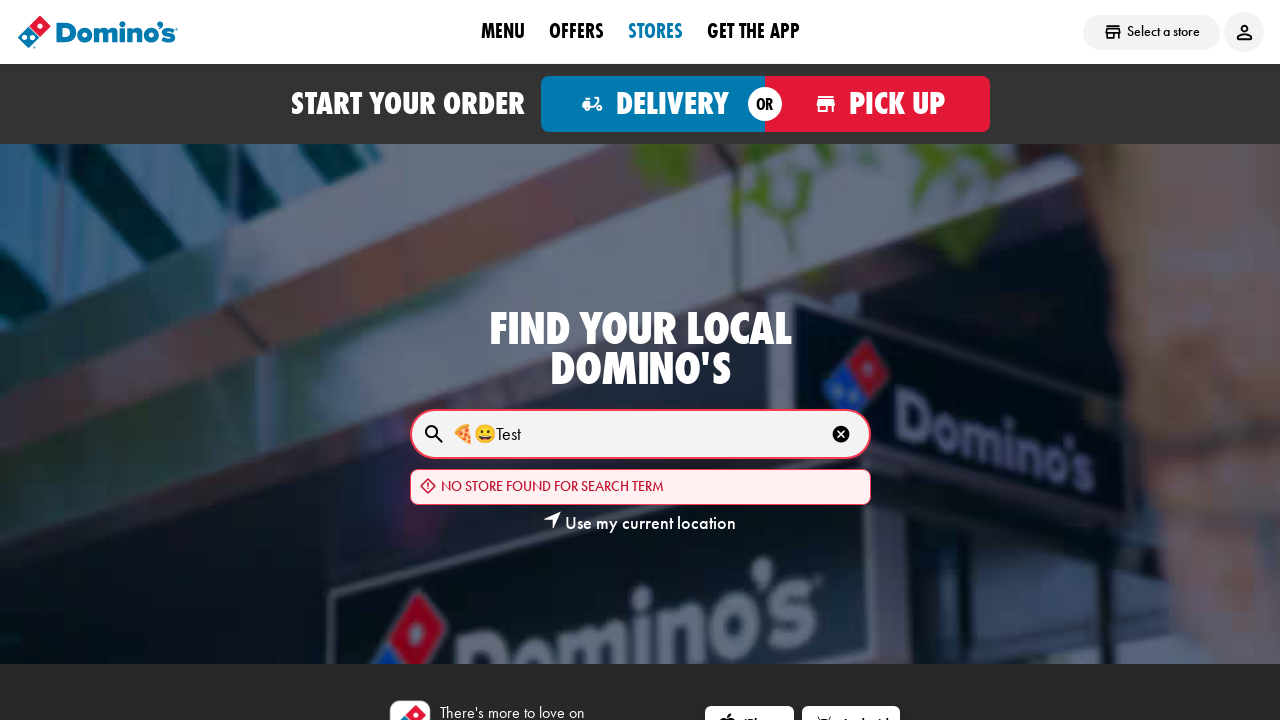

Verified page body is still loaded (page did not crash)
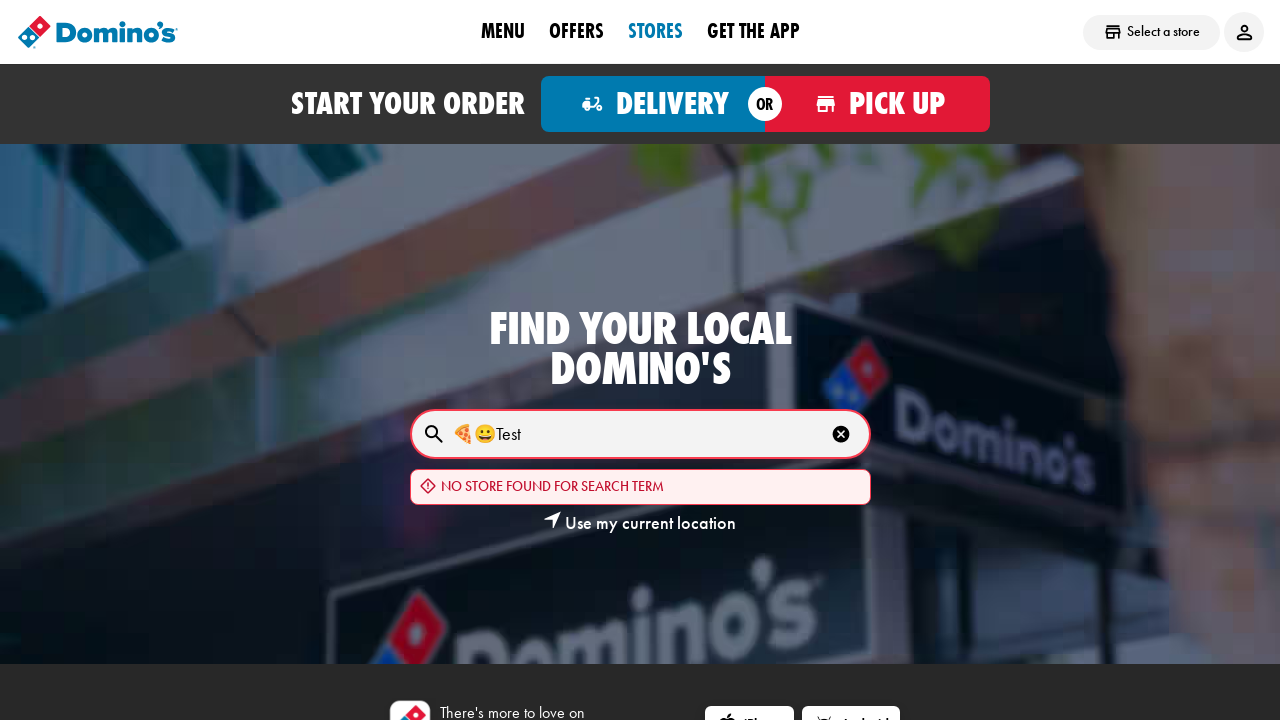

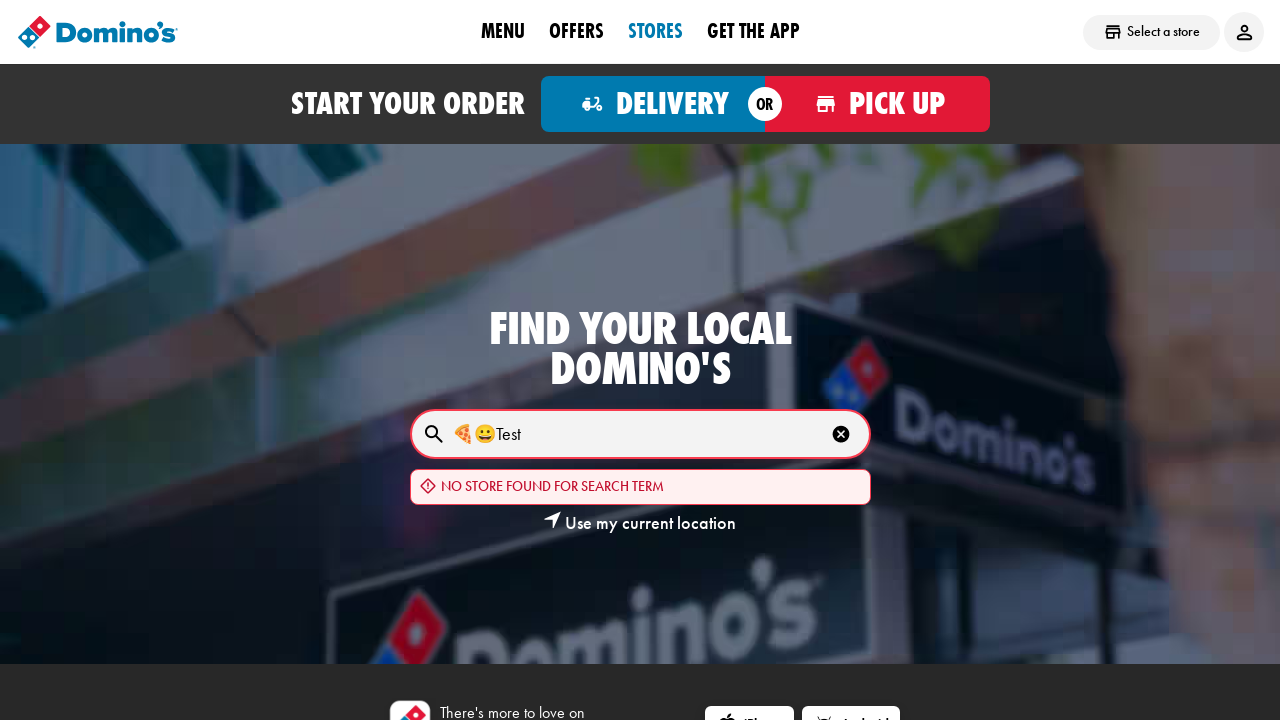